Tests VueJS custom dropdown by clicking on the dropdown toggle, selecting "First Option", and verifying the selection is displayed.

Starting URL: https://mikerodham.github.io/vue-dropdowns/

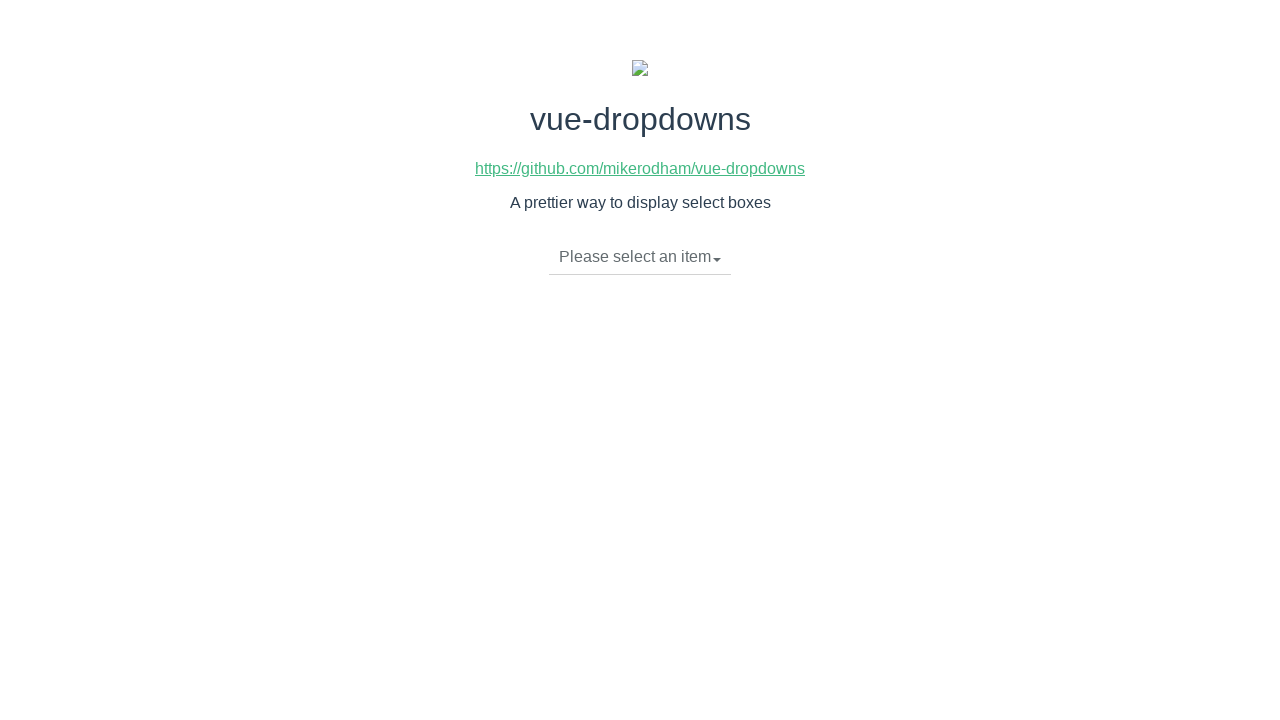

Clicked dropdown toggle to open the VueJS custom dropdown at (640, 257) on li.dropdown-toggle
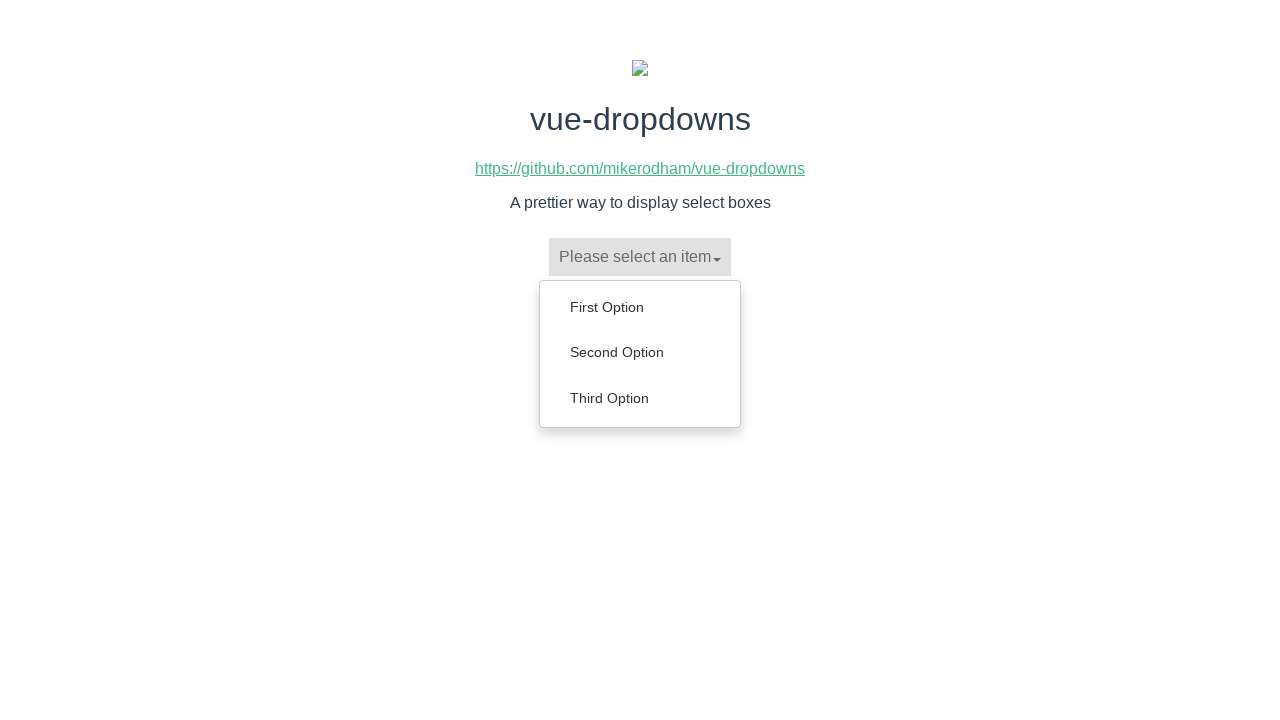

Dropdown menu appeared with options
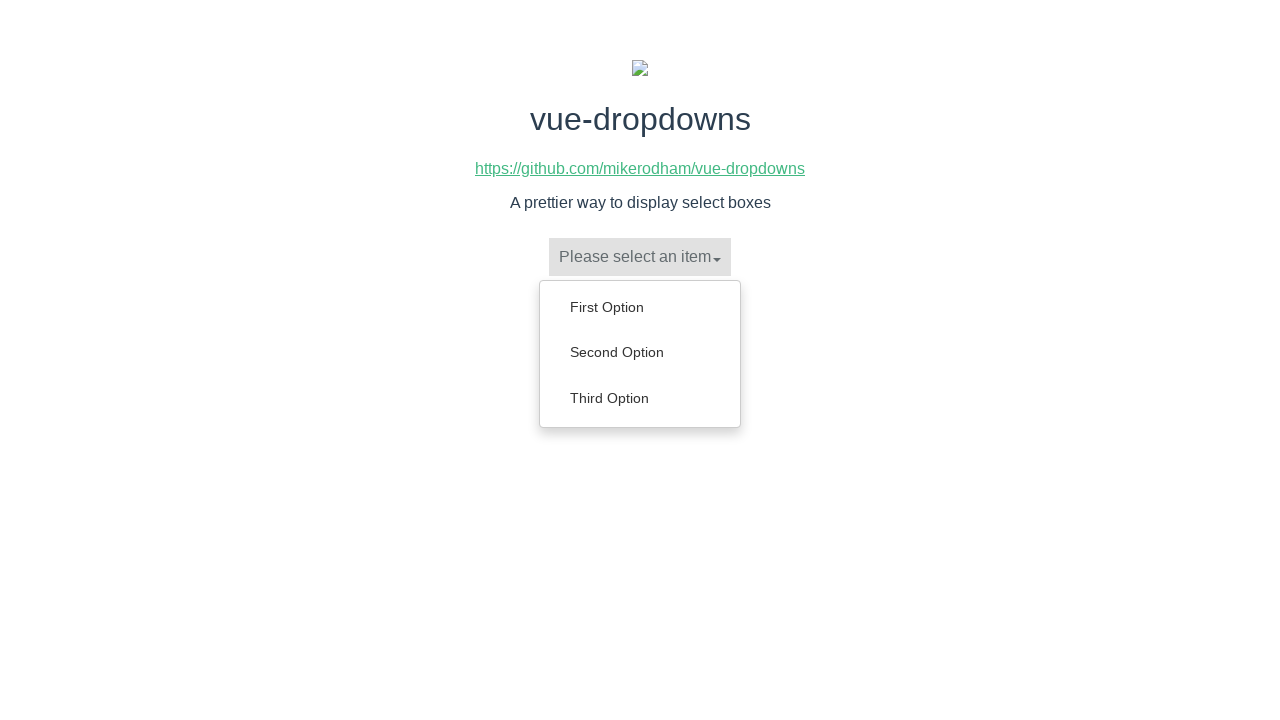

Selected 'First Option' from dropdown menu at (640, 307) on ul.dropdown-menu a:has-text('First Option')
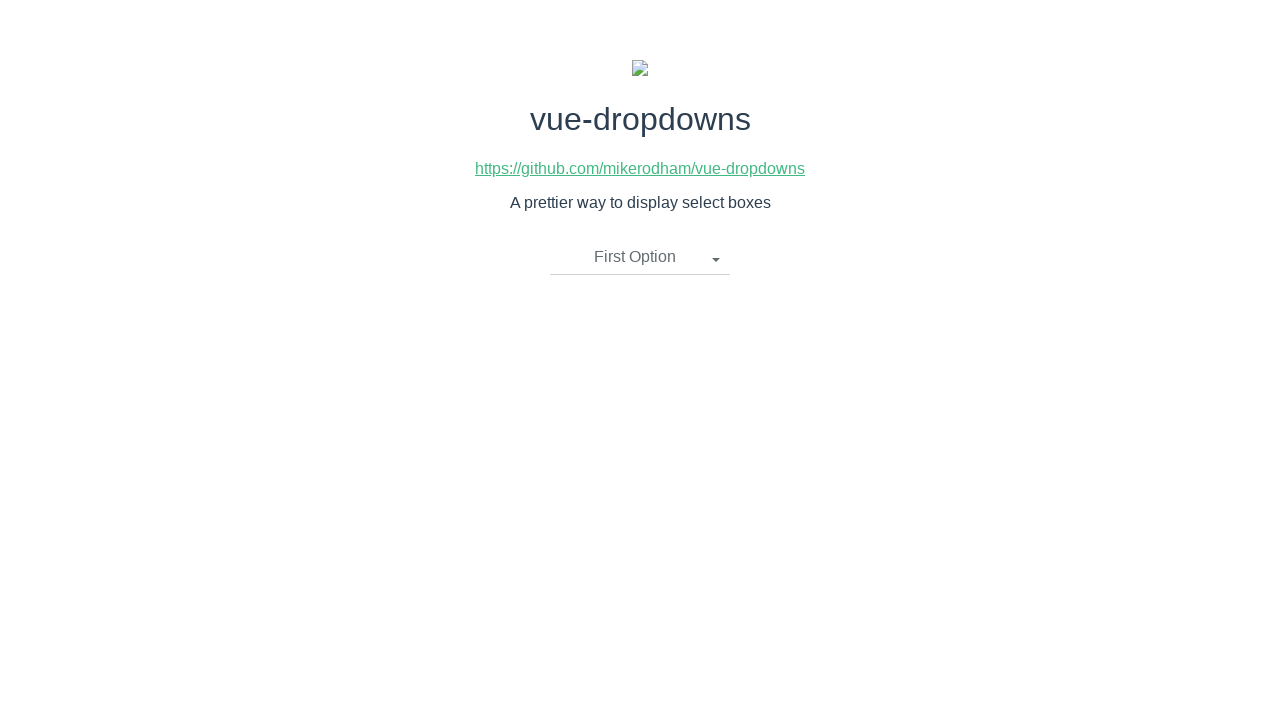

Verified that 'First Option' is now displayed as the selected value
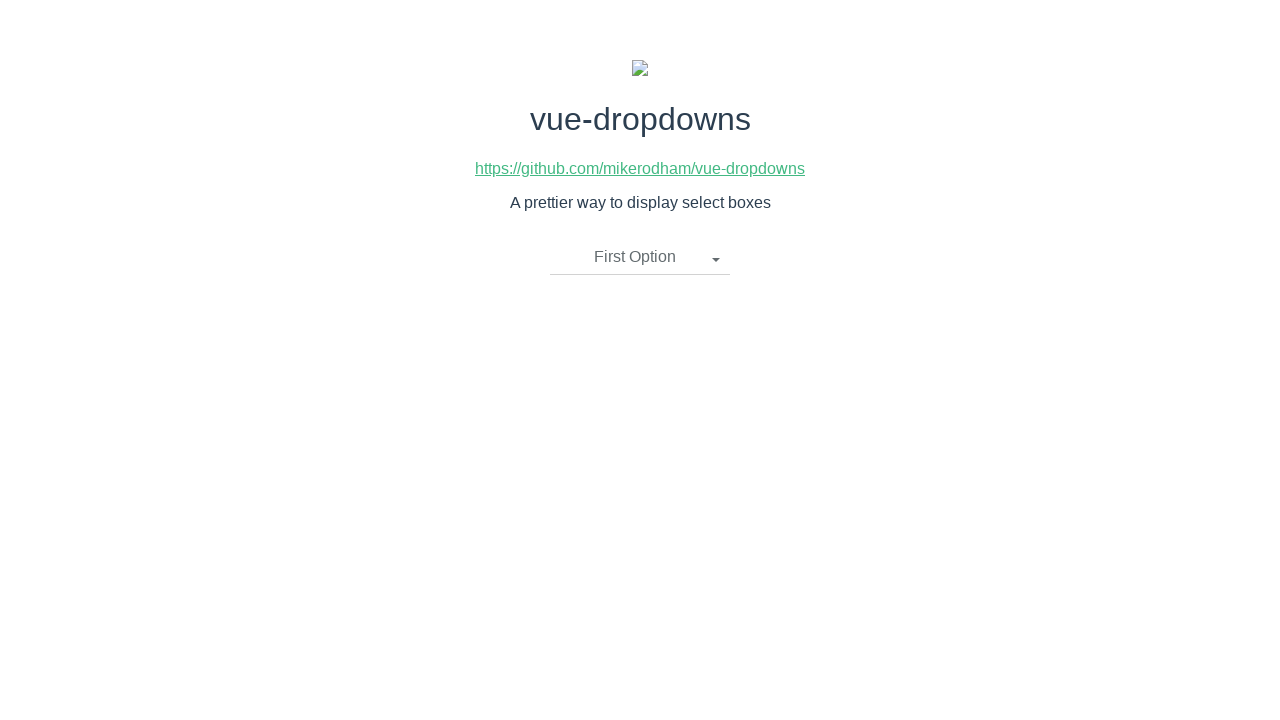

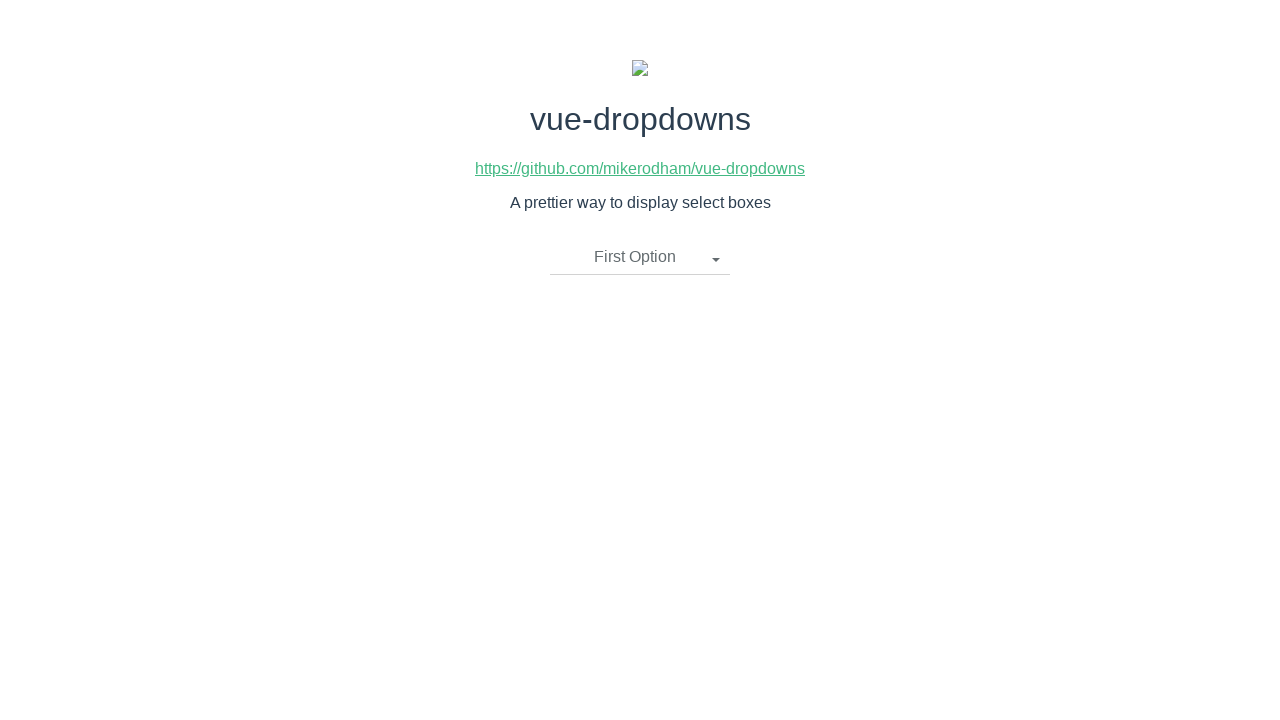